Verifies the GoDaddy homepage title and URL match expected values

Starting URL: https://www.godaddy.com/en-in

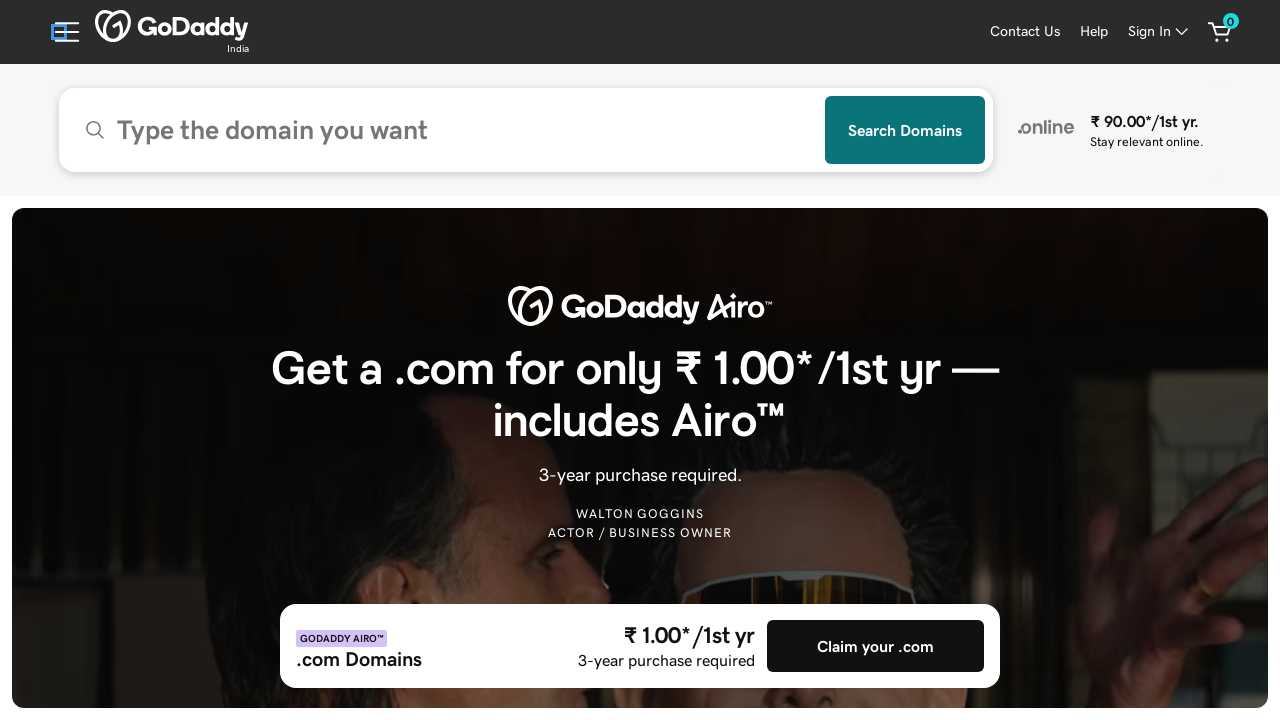

Verified GoDaddy homepage title matches expected value
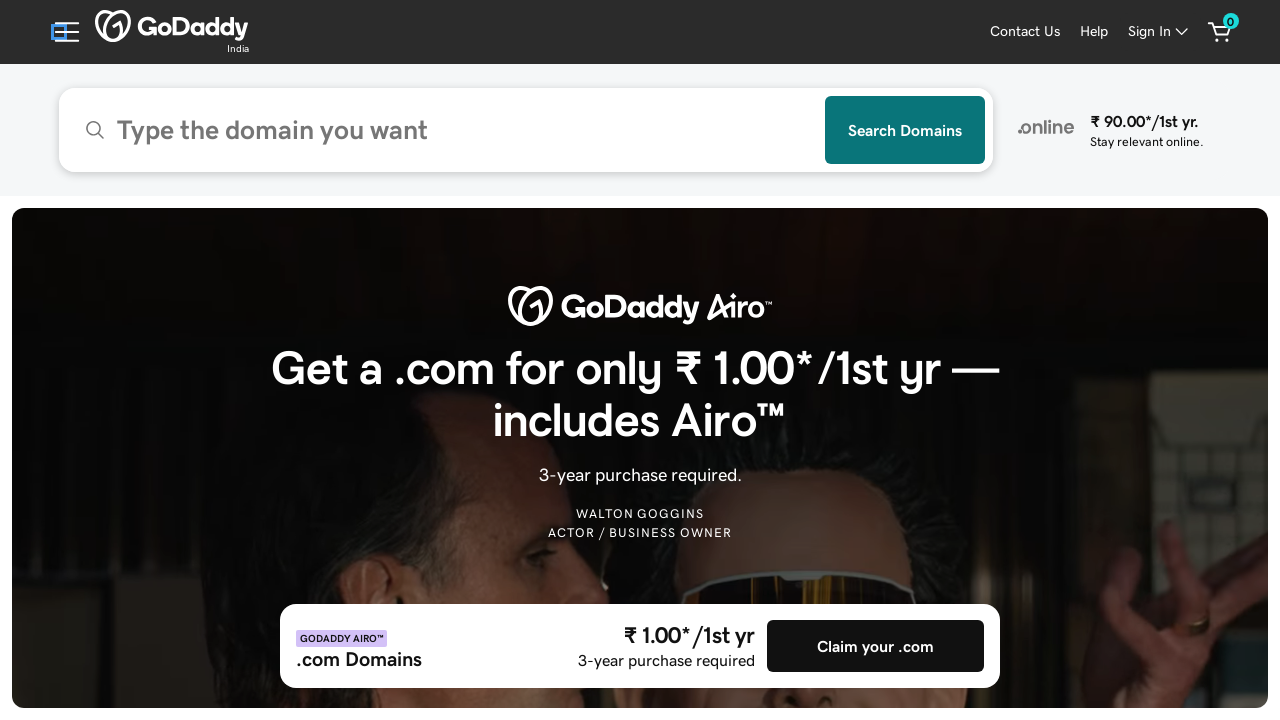

Verified current URL matches expected GoDaddy India homepage URL
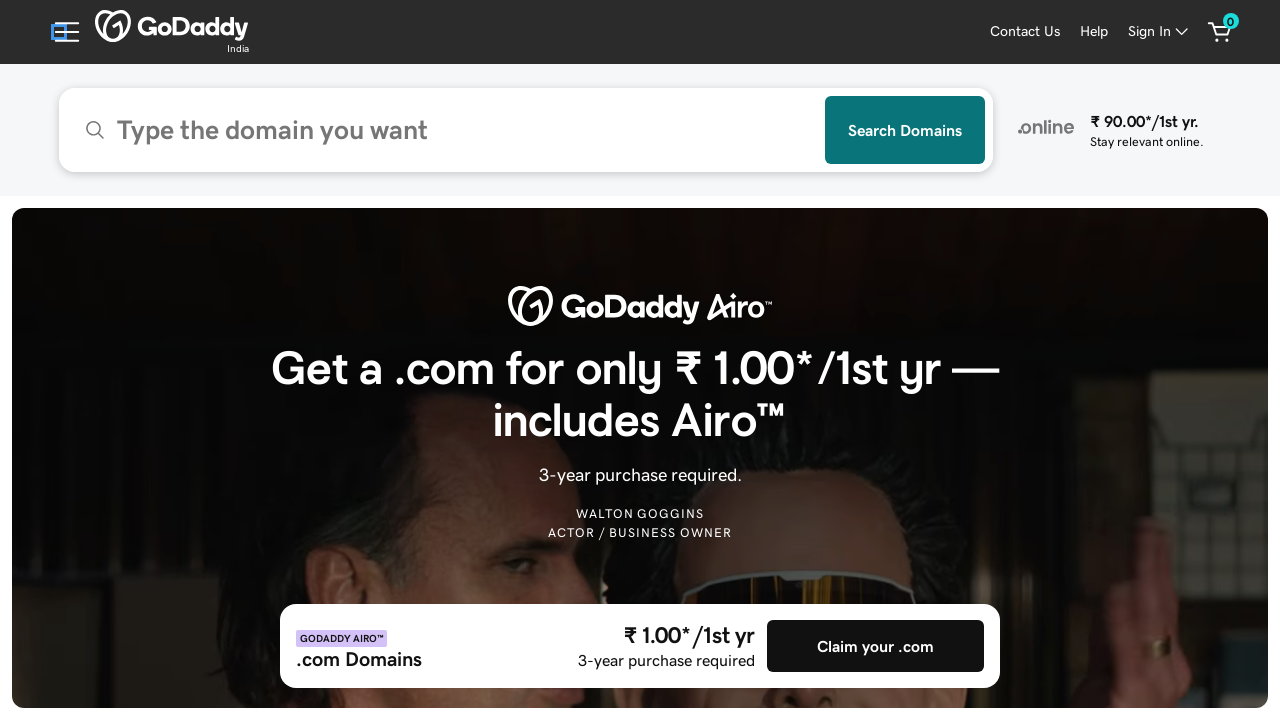

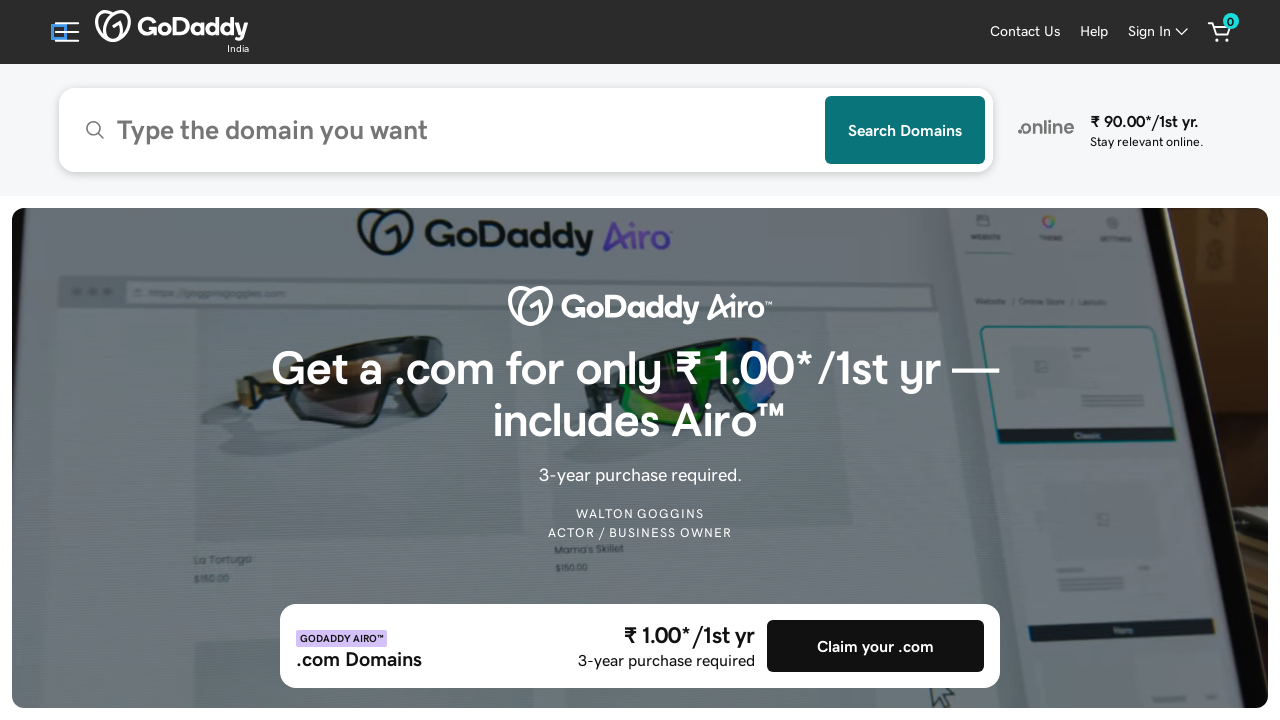